Tests that a todo item is removed when edited to an empty string

Starting URL: https://demo.playwright.dev/todomvc

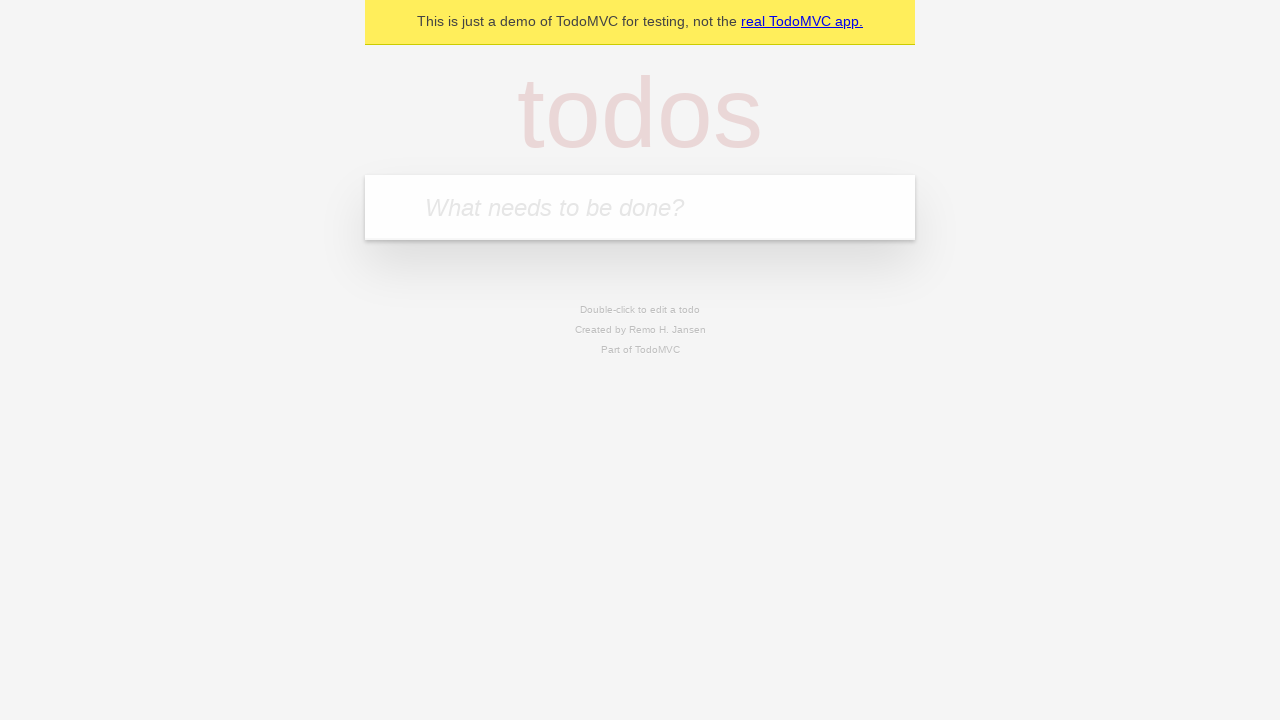

Filled todo input with 'buy some cheese' on internal:attr=[placeholder="What needs to be done?"i]
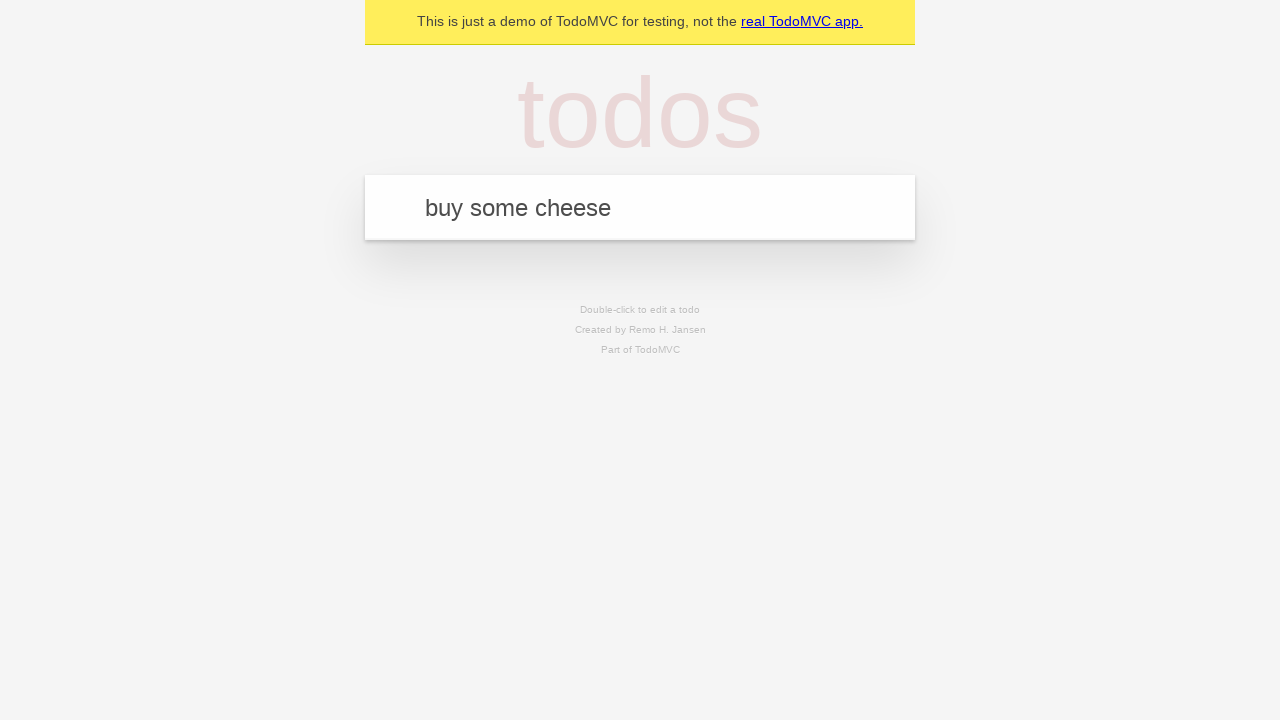

Pressed Enter to add first todo item on internal:attr=[placeholder="What needs to be done?"i]
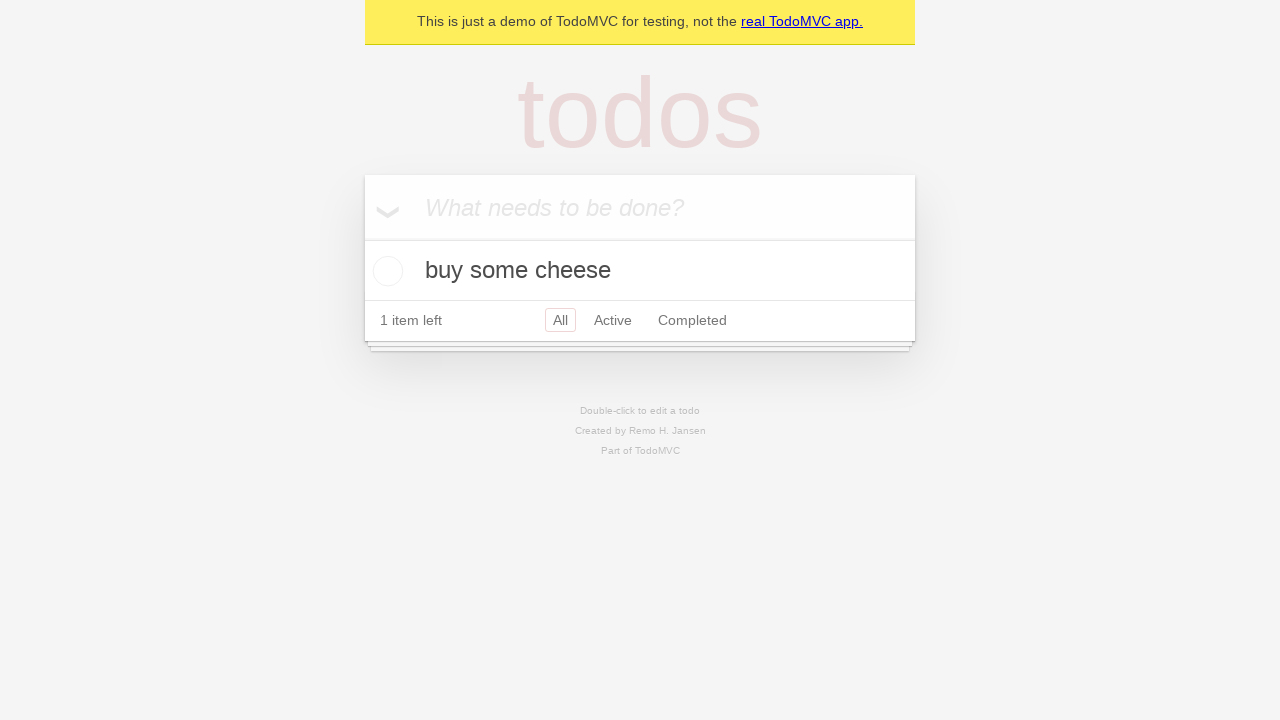

Filled todo input with 'feed the cat' on internal:attr=[placeholder="What needs to be done?"i]
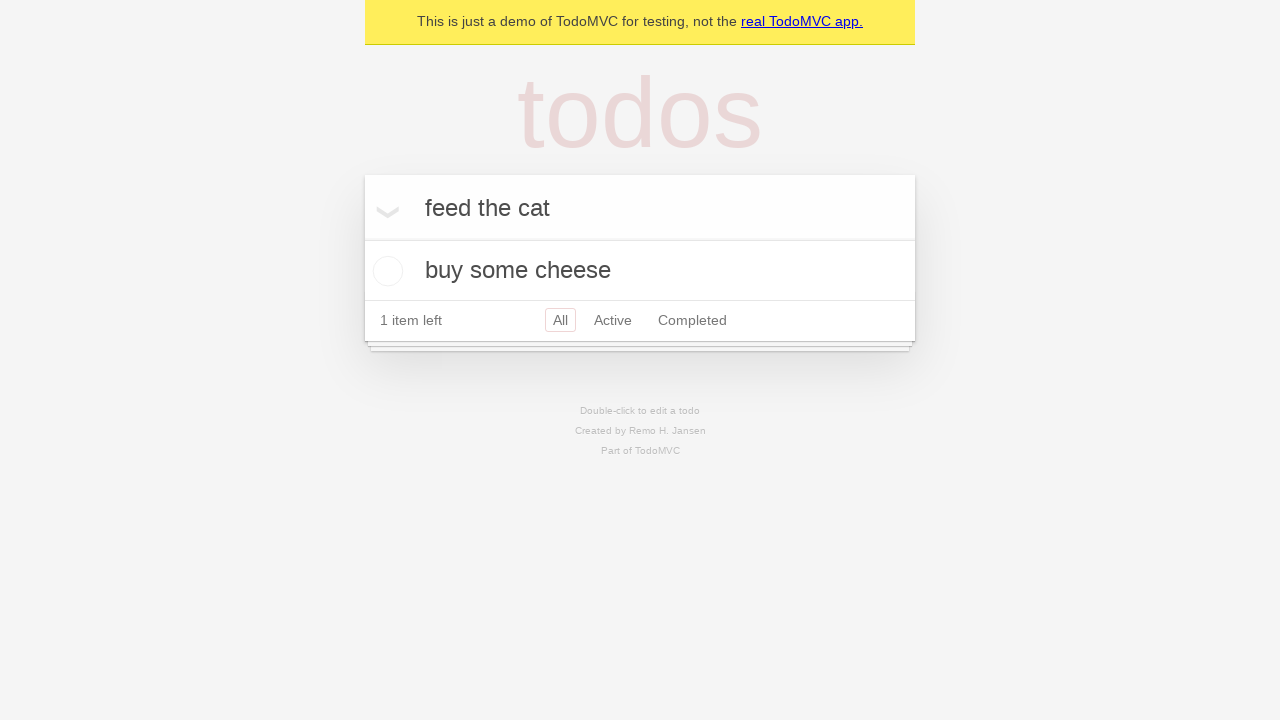

Pressed Enter to add second todo item on internal:attr=[placeholder="What needs to be done?"i]
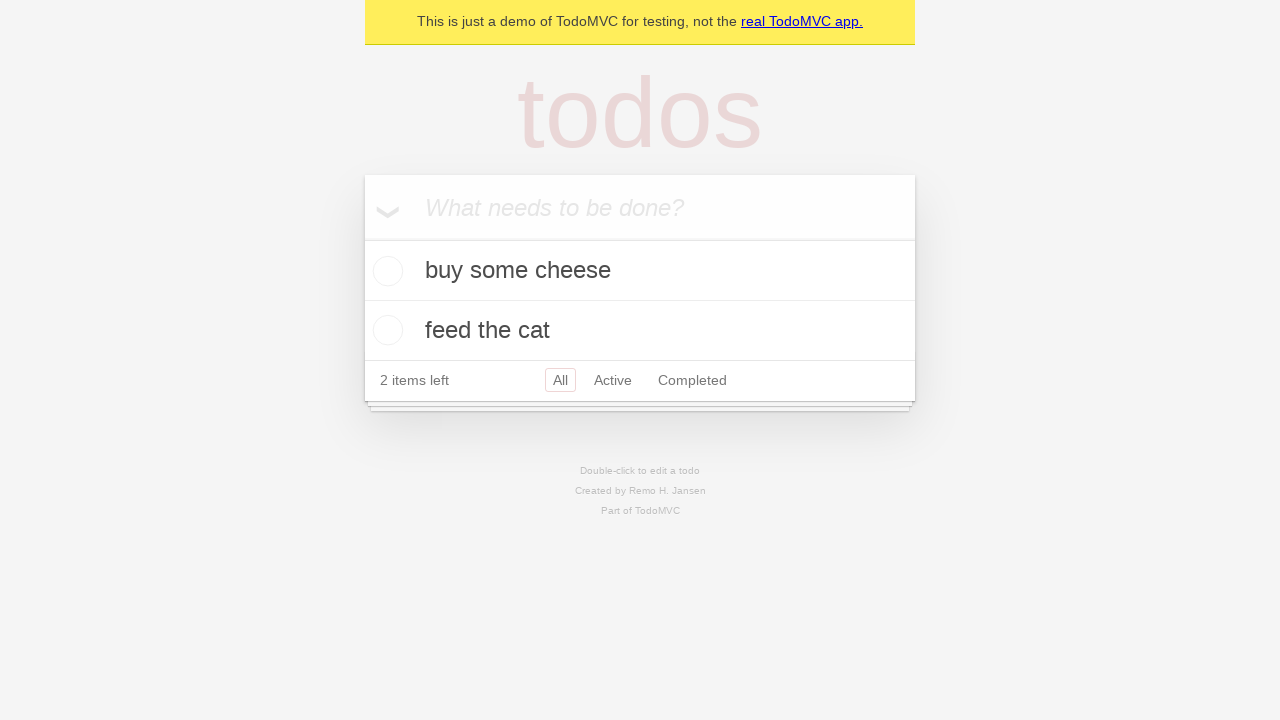

Filled todo input with 'book a doctors appointment' on internal:attr=[placeholder="What needs to be done?"i]
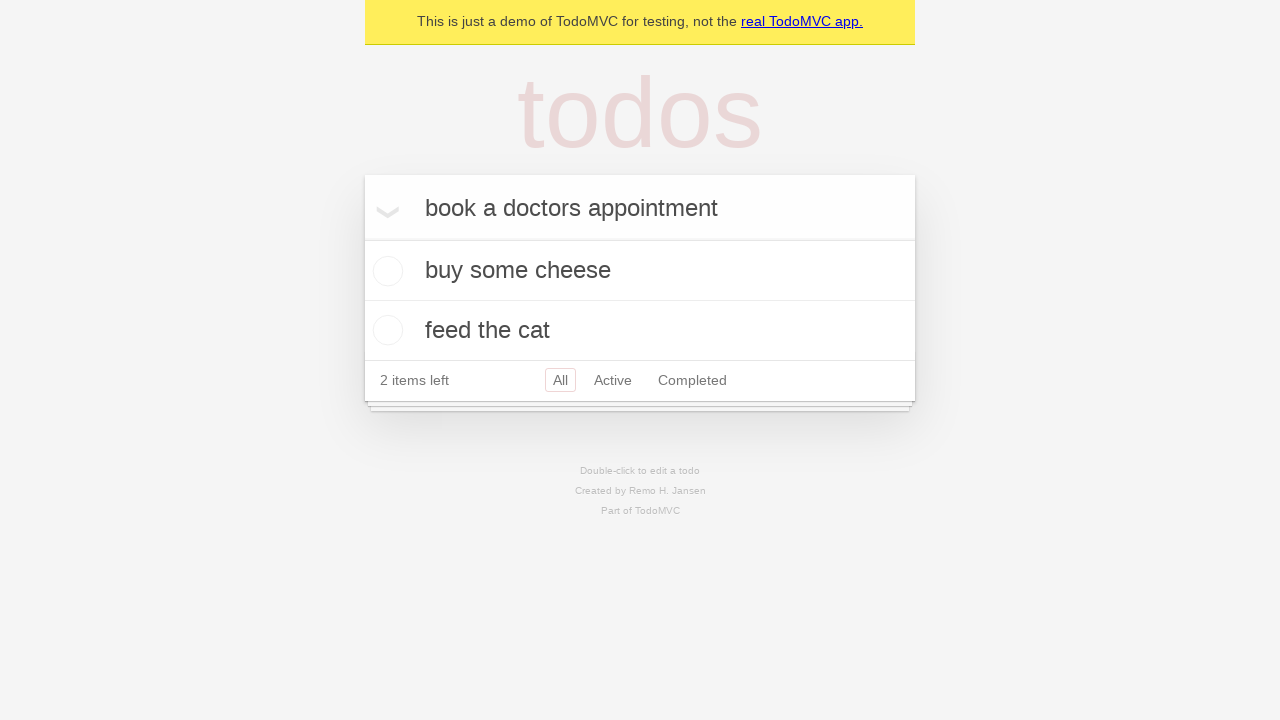

Pressed Enter to add third todo item on internal:attr=[placeholder="What needs to be done?"i]
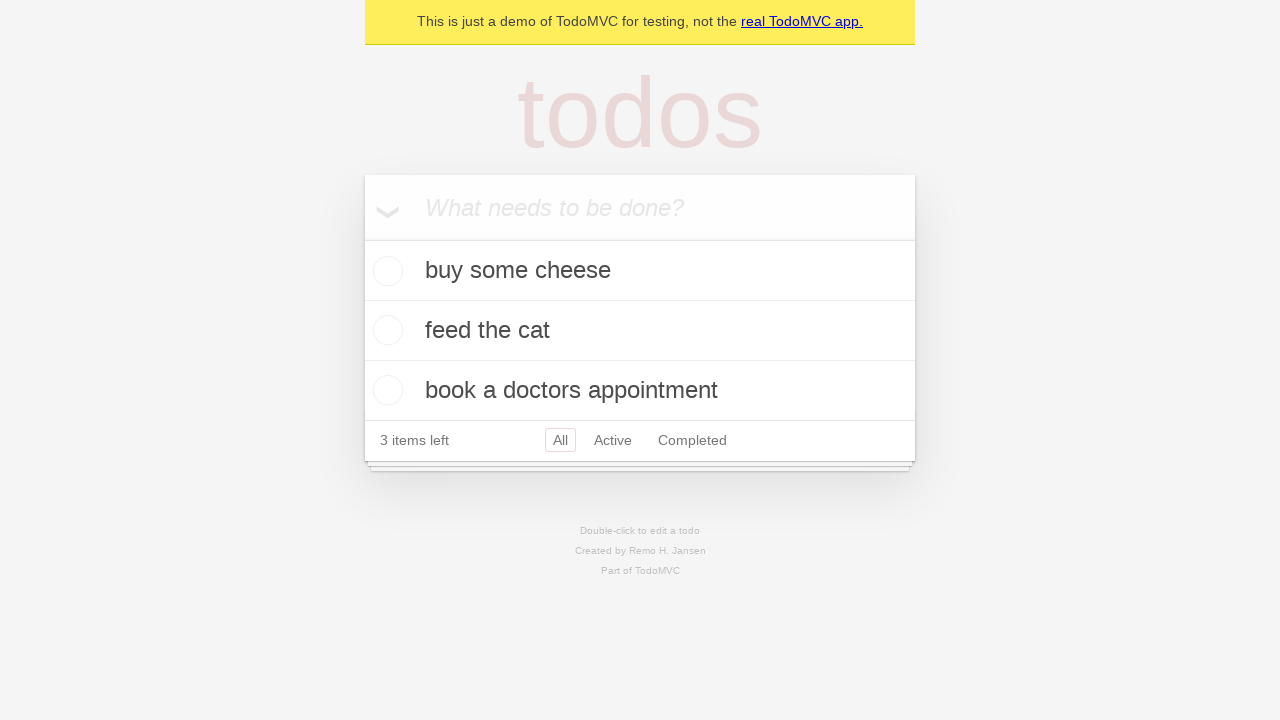

Double-clicked second todo item to enter edit mode at (640, 331) on internal:testid=[data-testid="todo-item"s] >> nth=1
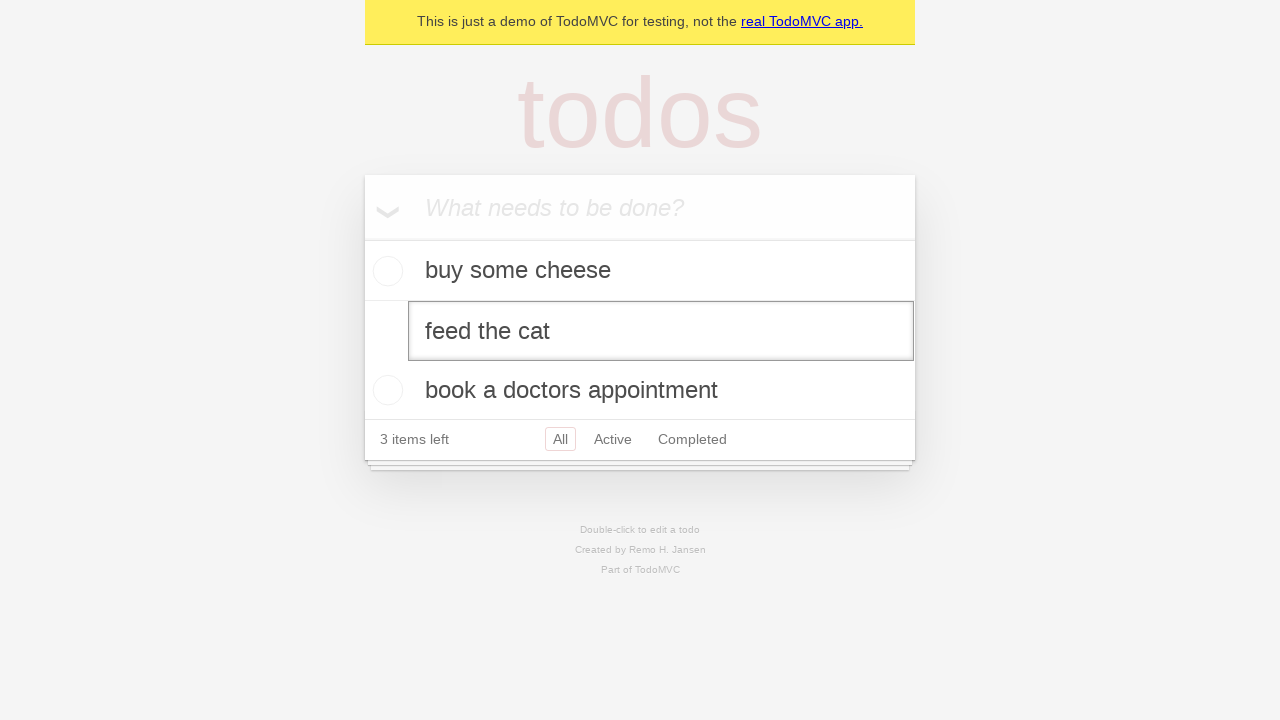

Cleared text from edit field on internal:testid=[data-testid="todo-item"s] >> nth=1 >> internal:role=textbox[nam
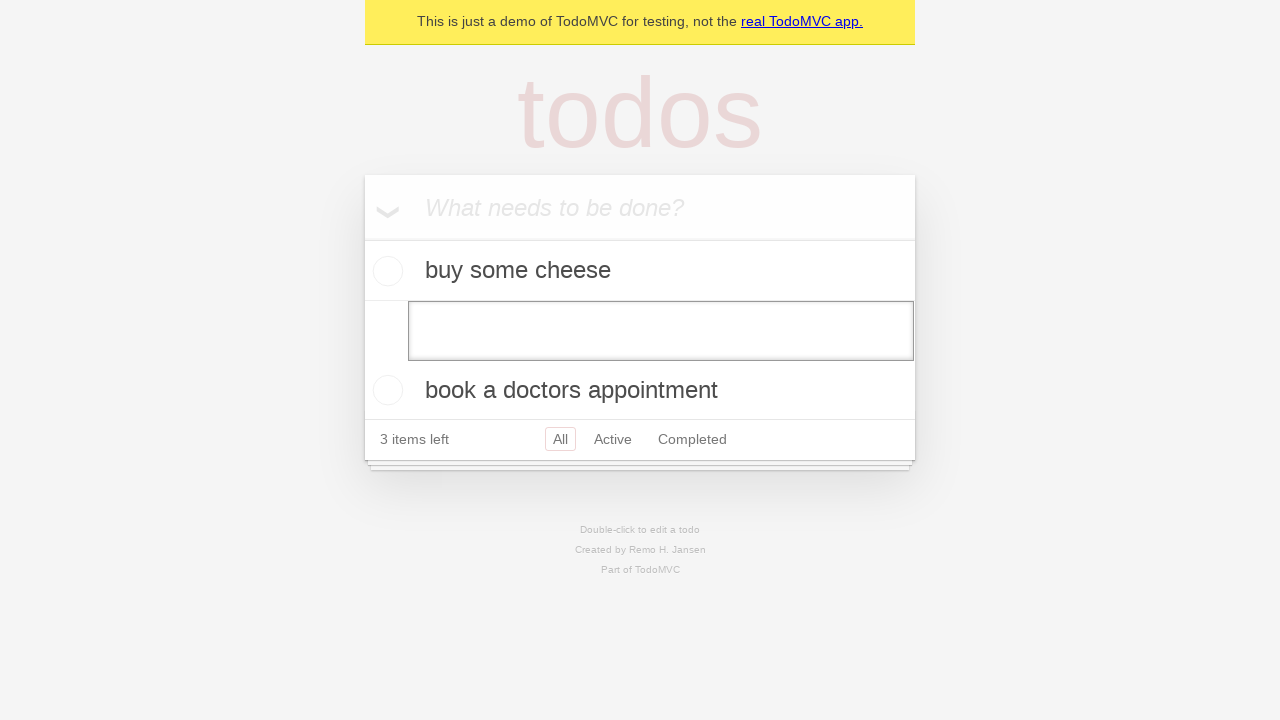

Pressed Enter to confirm empty edit - todo item should be removed on internal:testid=[data-testid="todo-item"s] >> nth=1 >> internal:role=textbox[nam
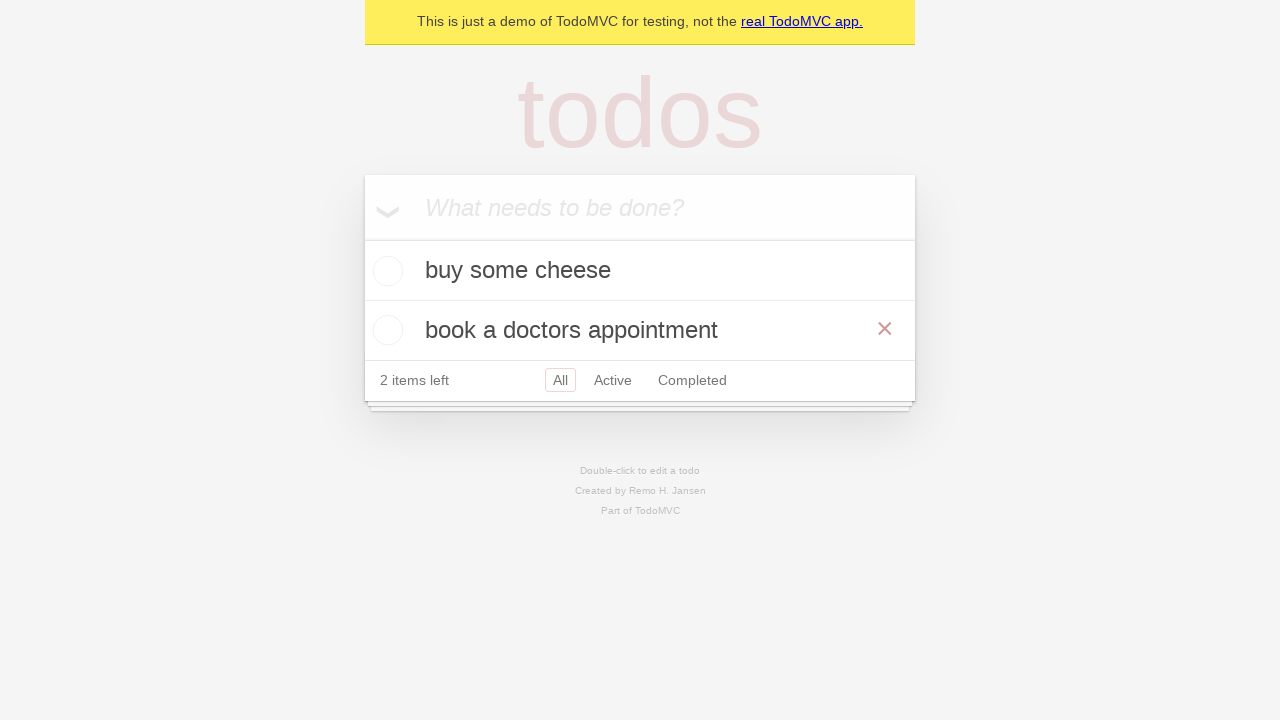

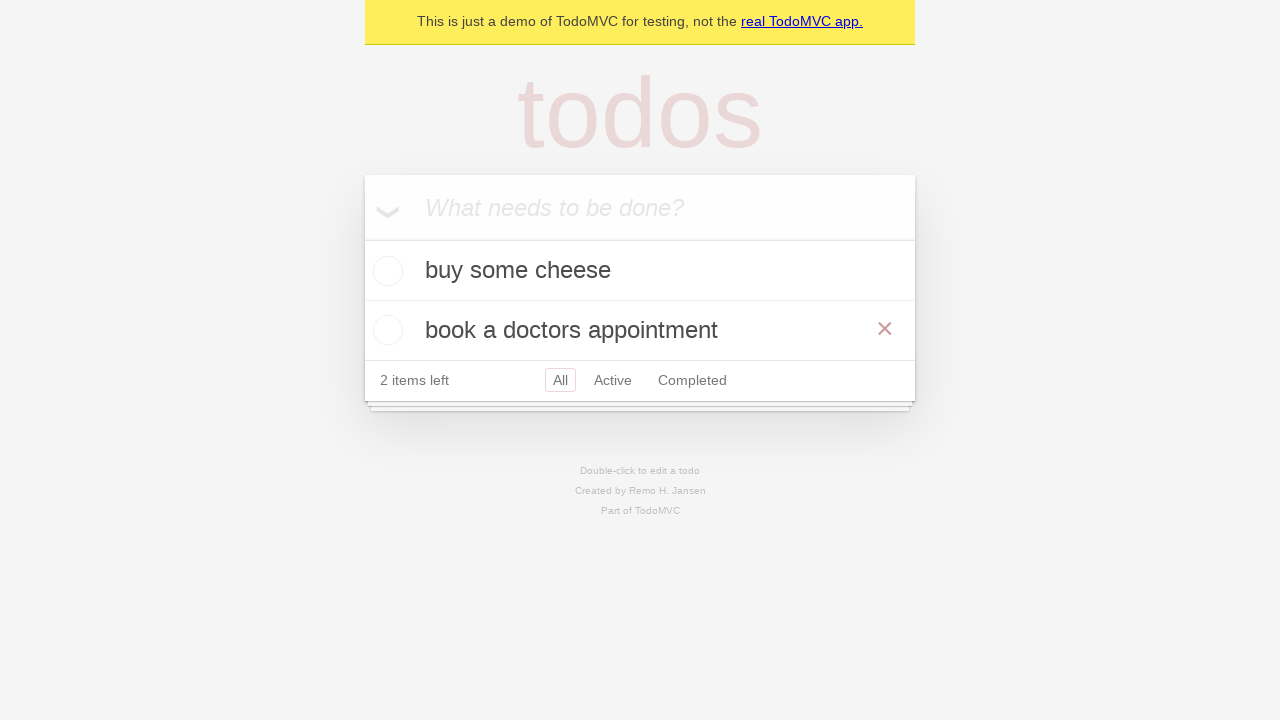